Tests a web form by filling a text box with "Selenium" and submitting it, then verifies the success message is displayed

Starting URL: https://www.selenium.dev/selenium/web/web-form.html

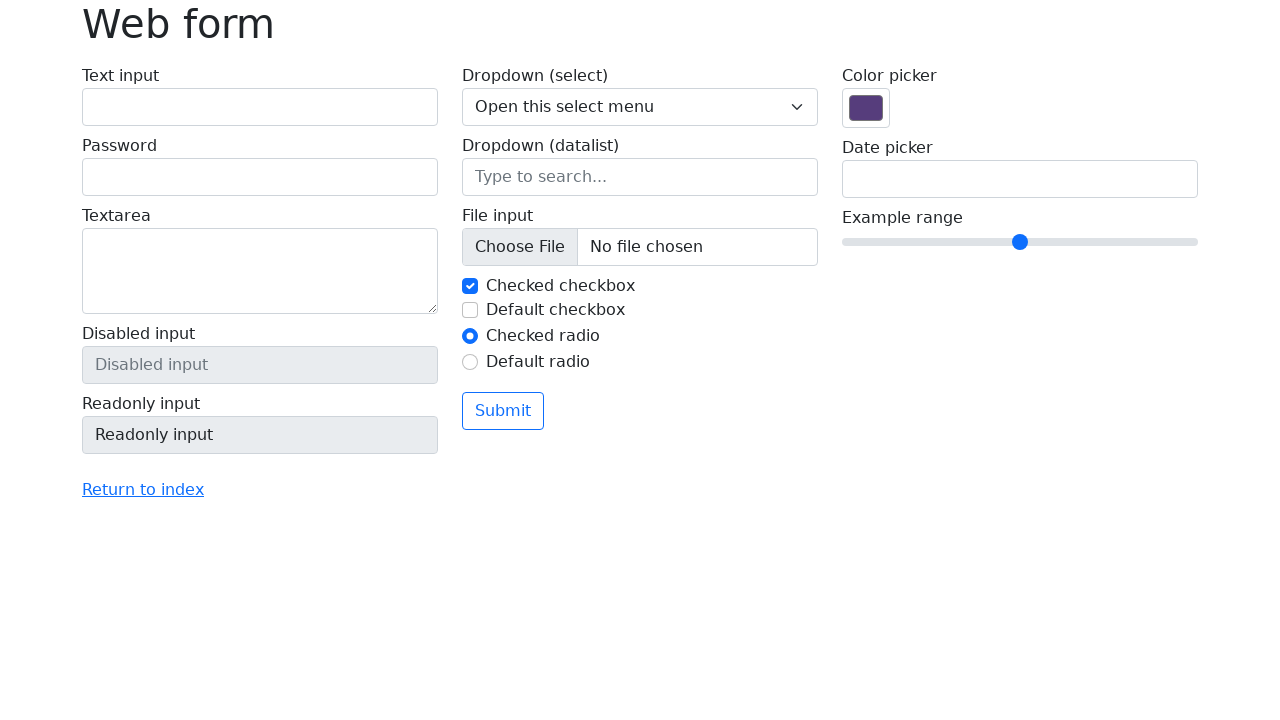

Verified page title is 'Web form'
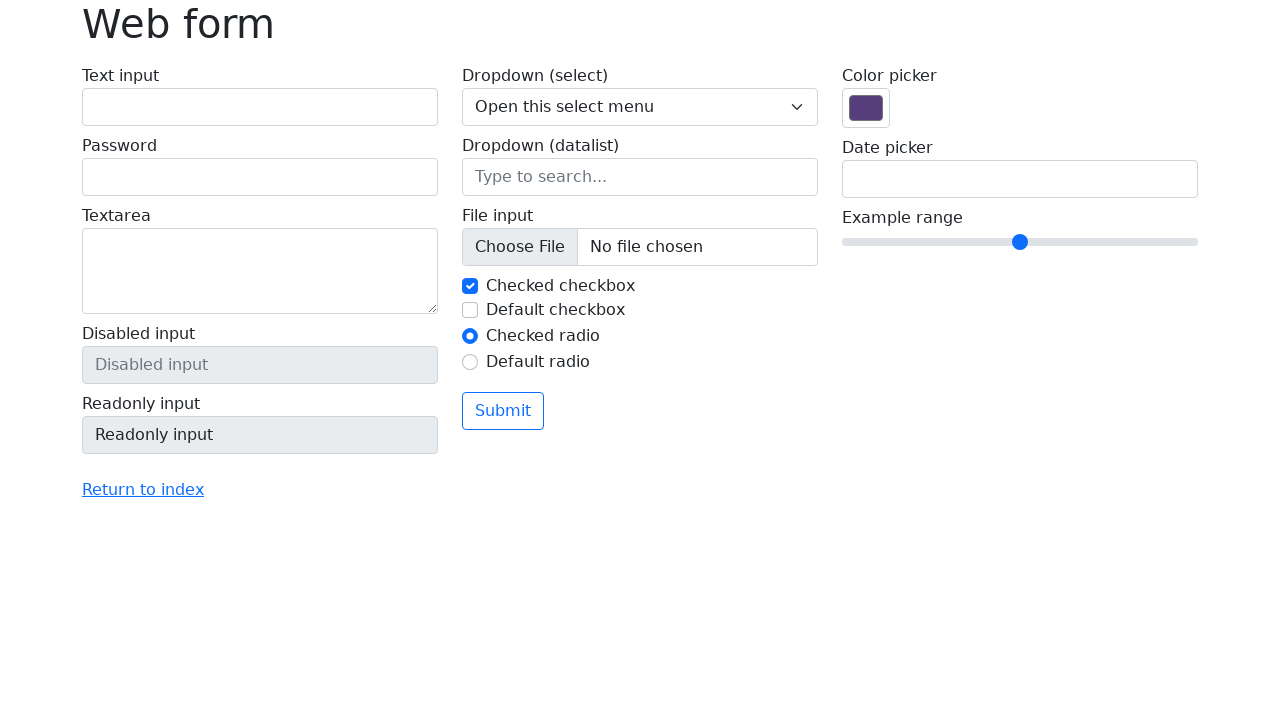

Filled text box with 'Selenium' on input[name='my-text']
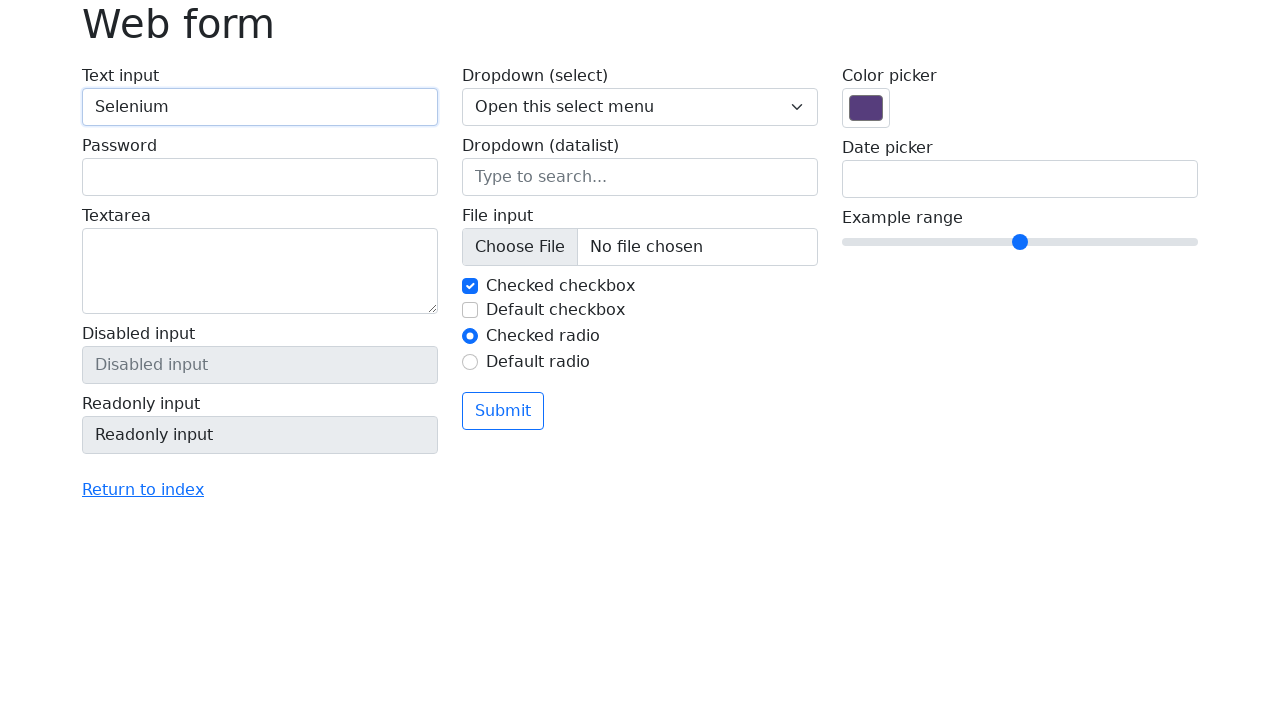

Clicked the submit button at (503, 411) on button
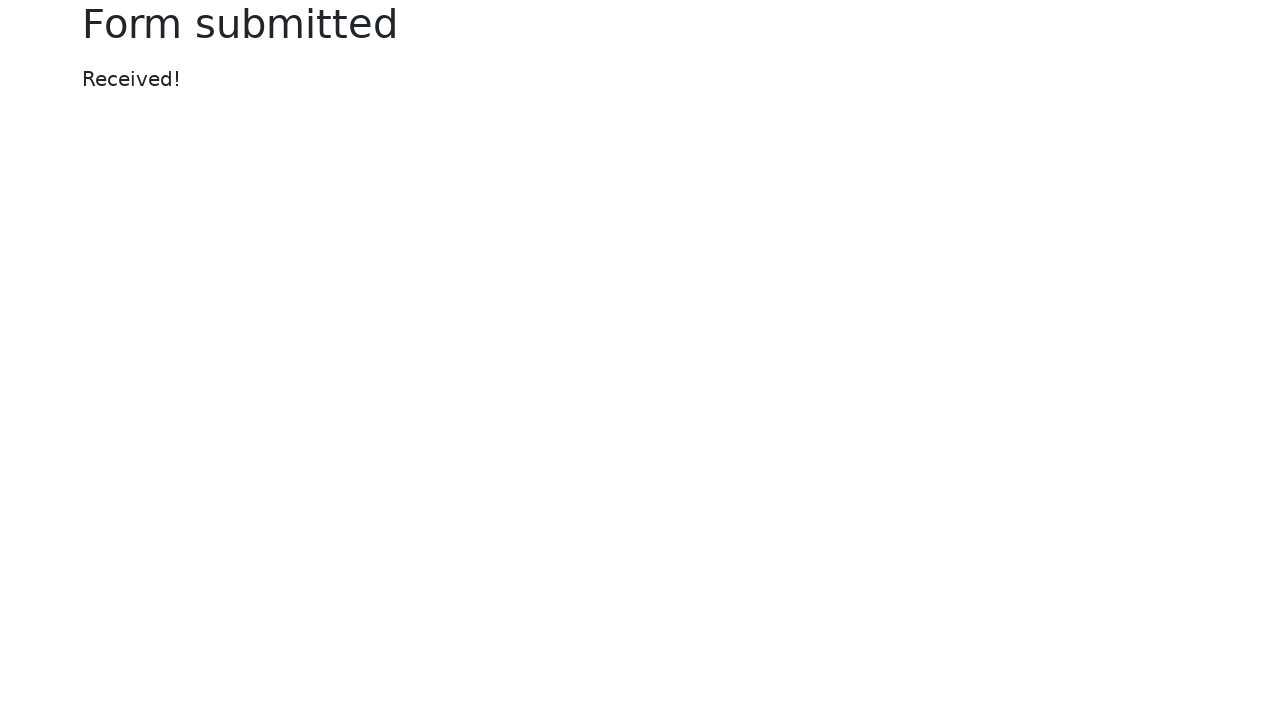

Success message element appeared
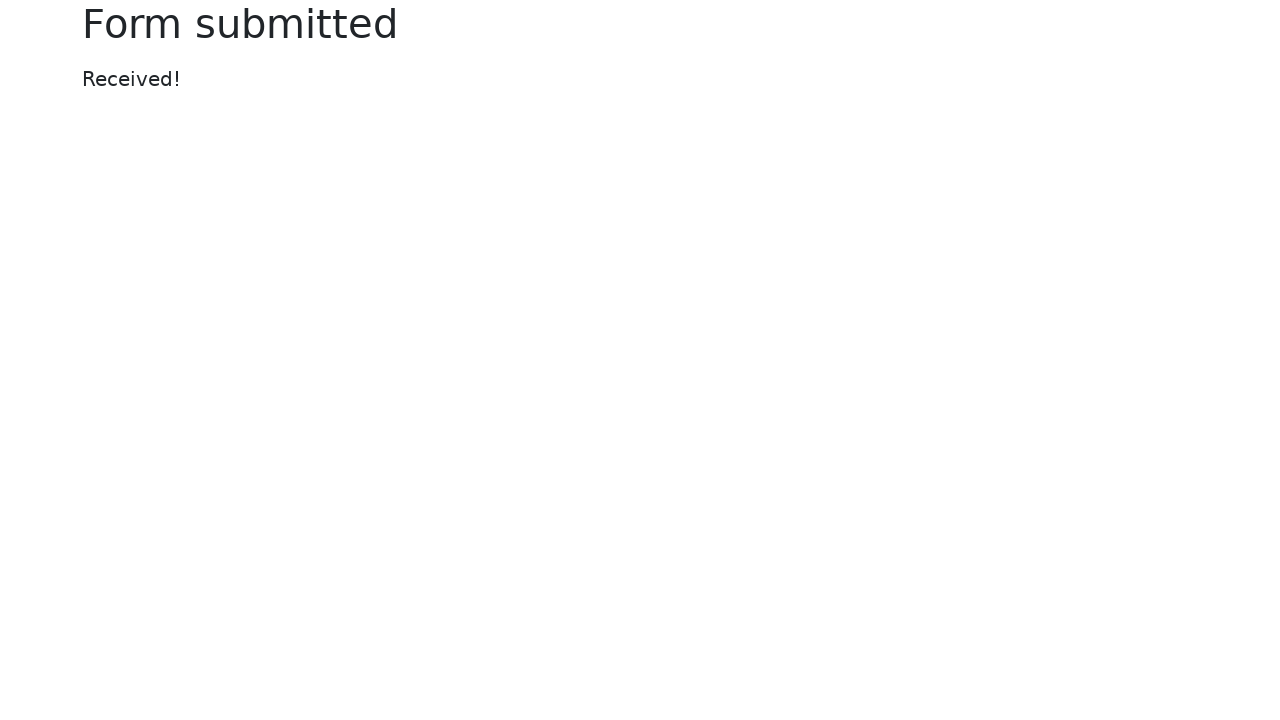

Retrieved success message text
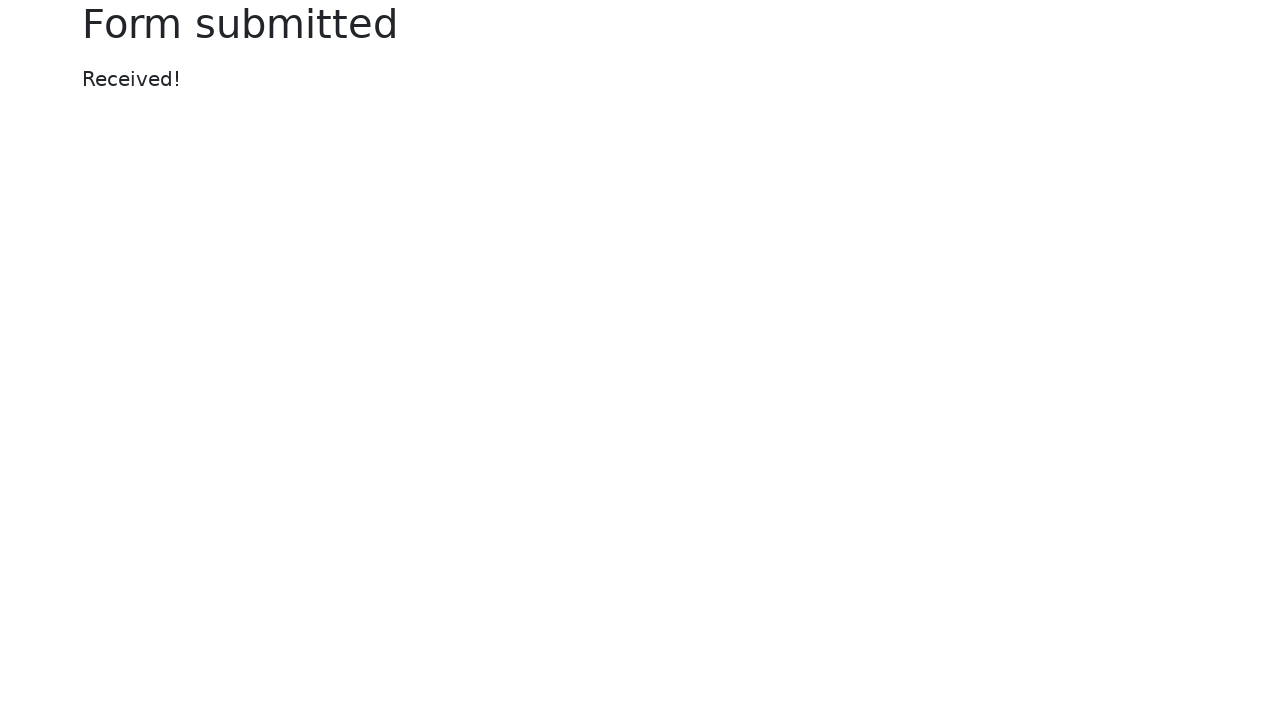

Verified success message displays 'Received!'
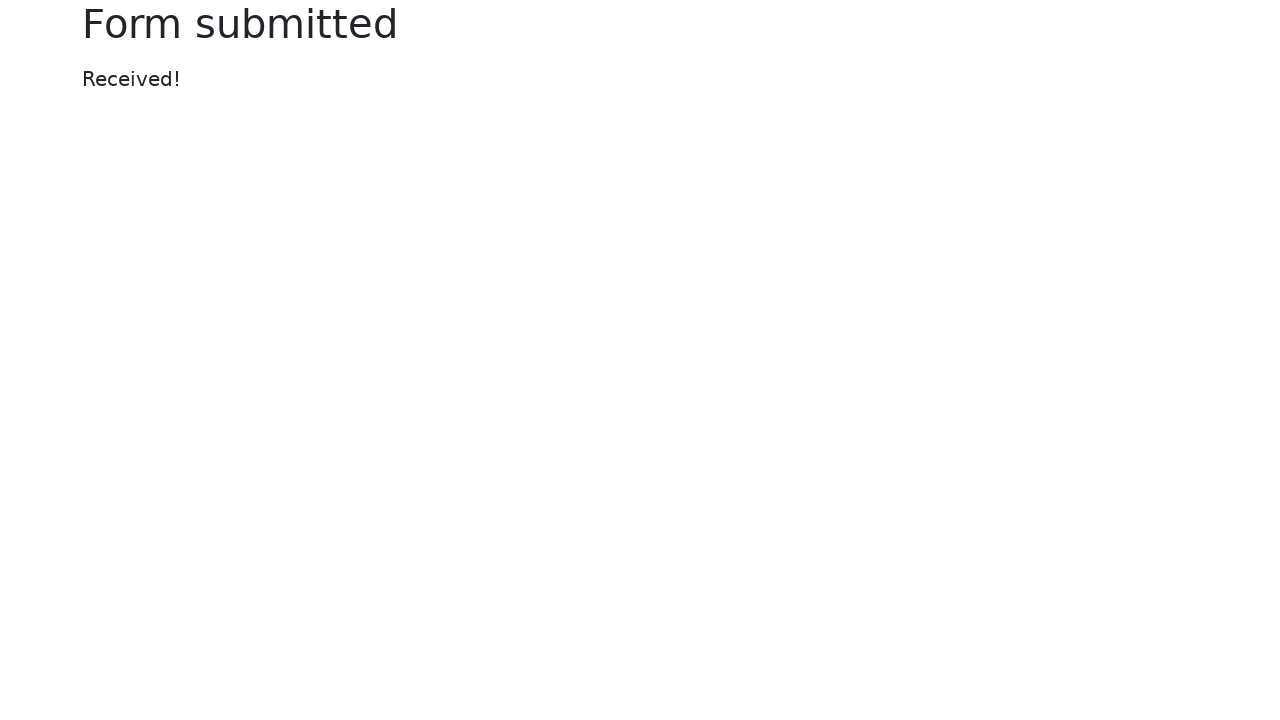

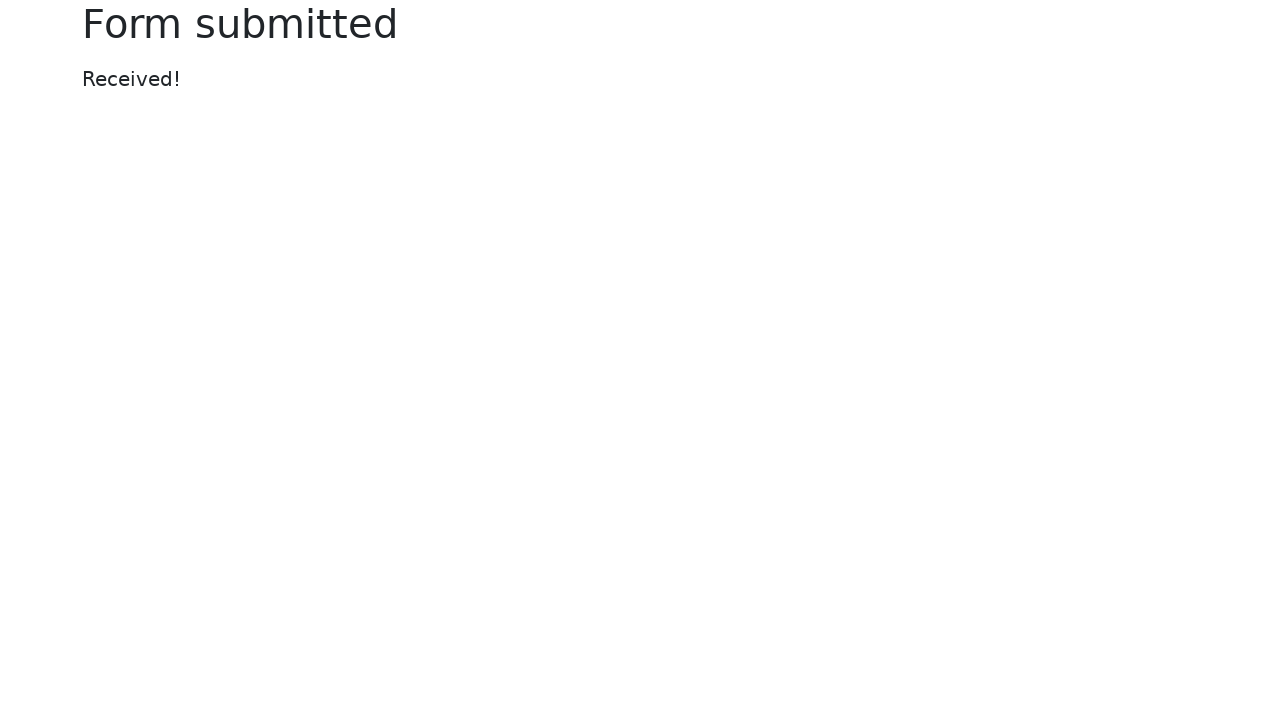